Tests repeated form interactions by clearing and filling the first name field multiple times

Starting URL: https://katalon-test.s3.amazonaws.com/aut/html/form.html

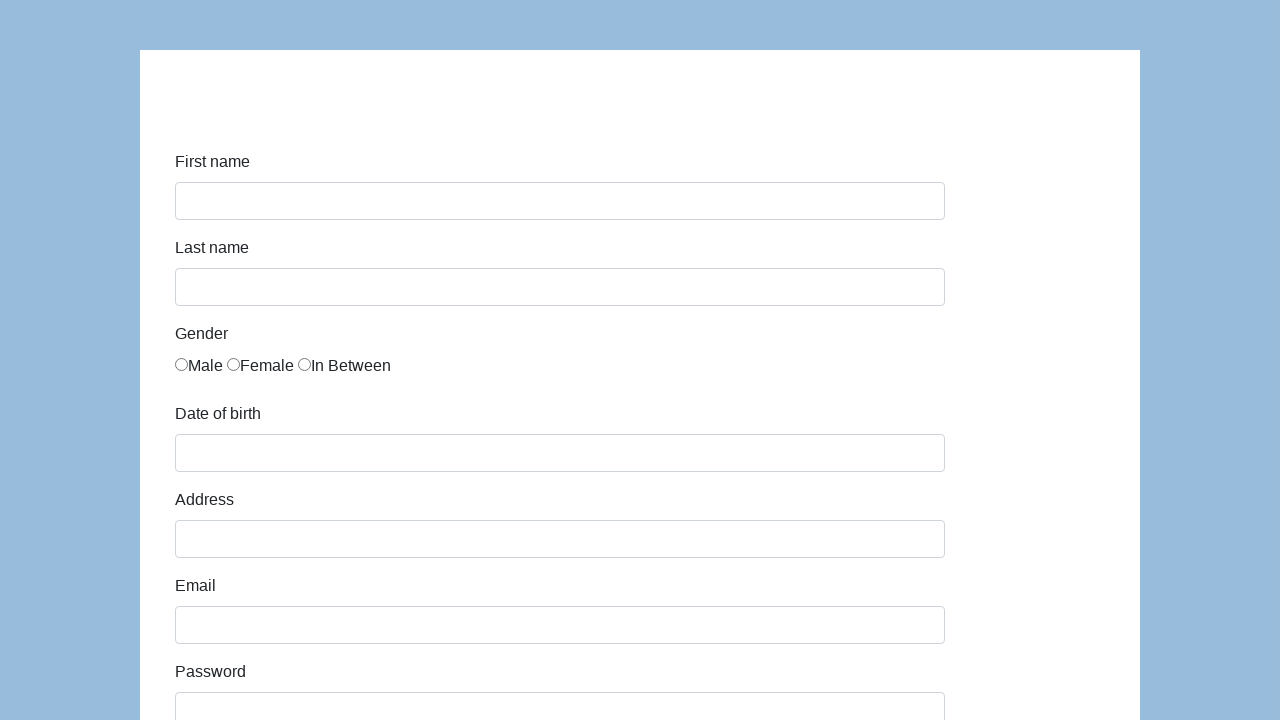

Navigated to form test page
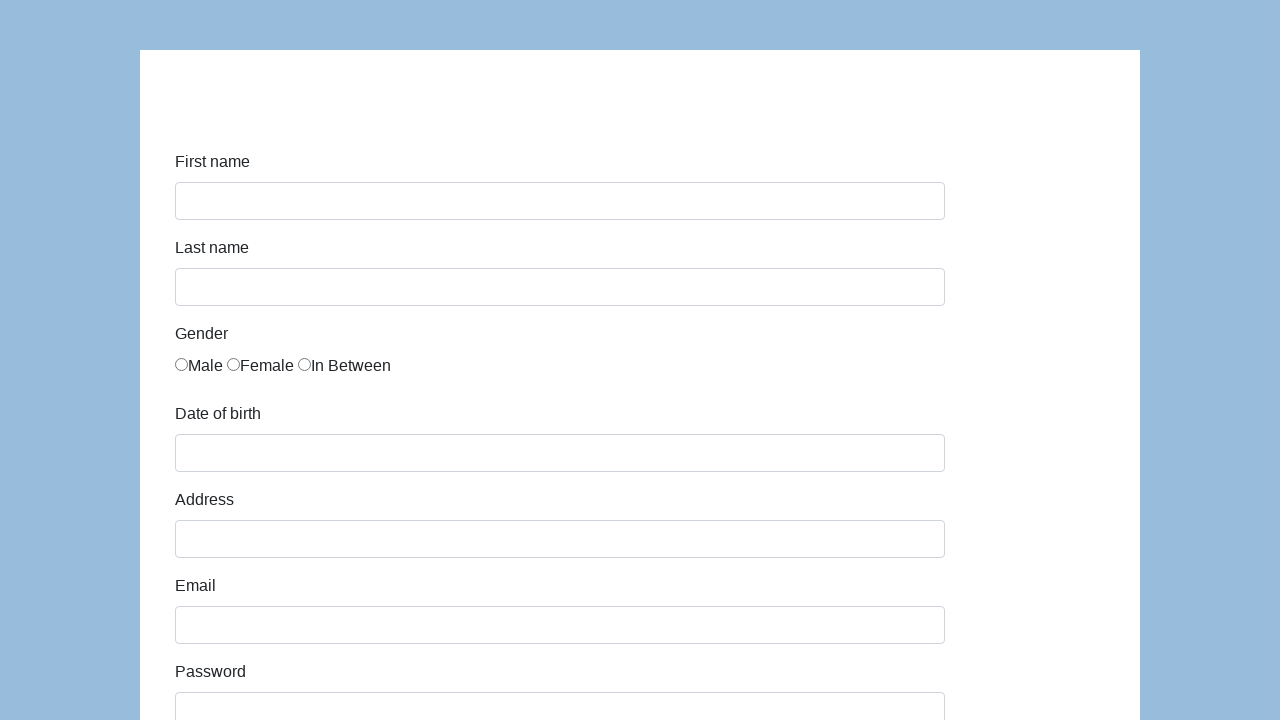

Cleared first name field (iteration 1/10) on #first-name
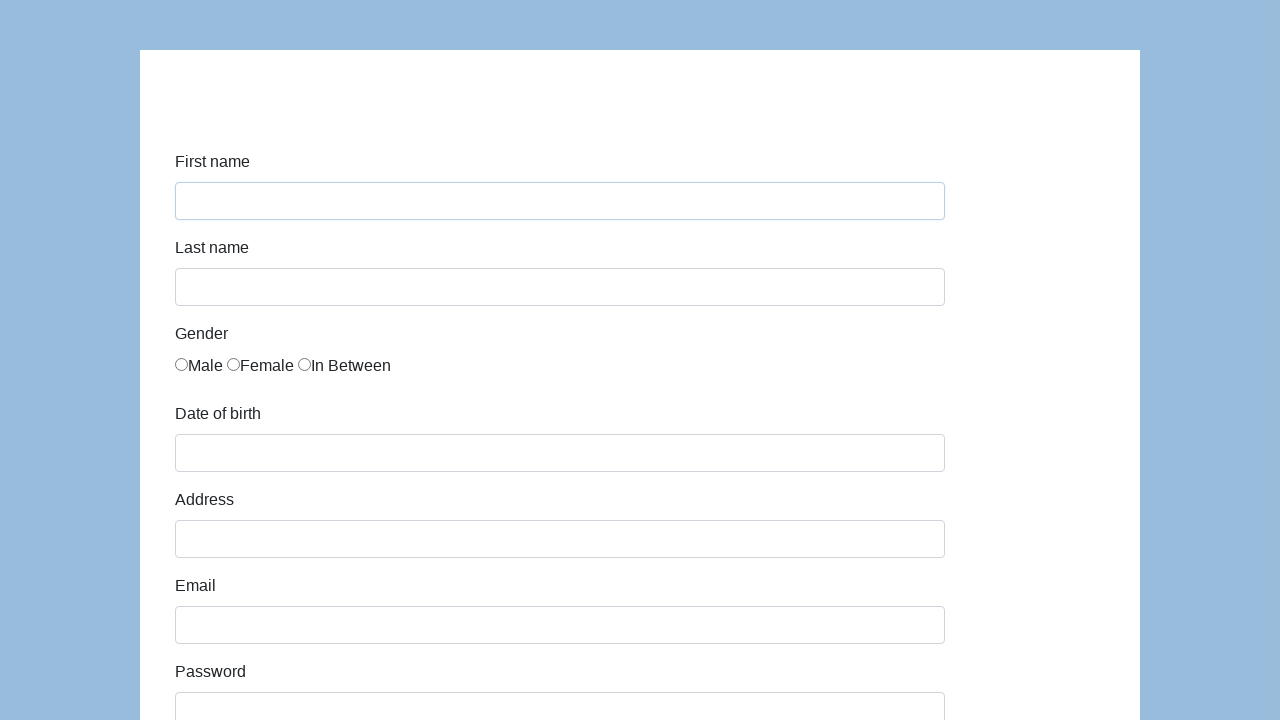

Filled first name field with 'Test0' (iteration 1/10) on #first-name
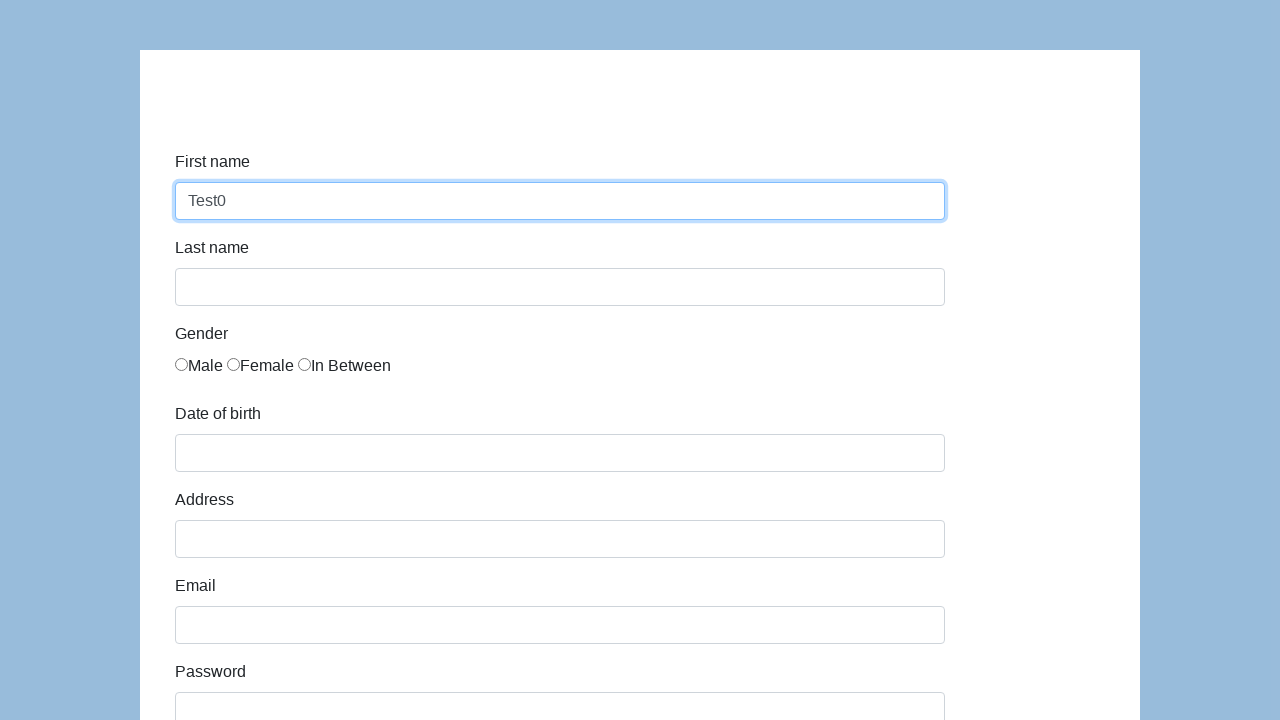

Cleared first name field (iteration 2/10) on #first-name
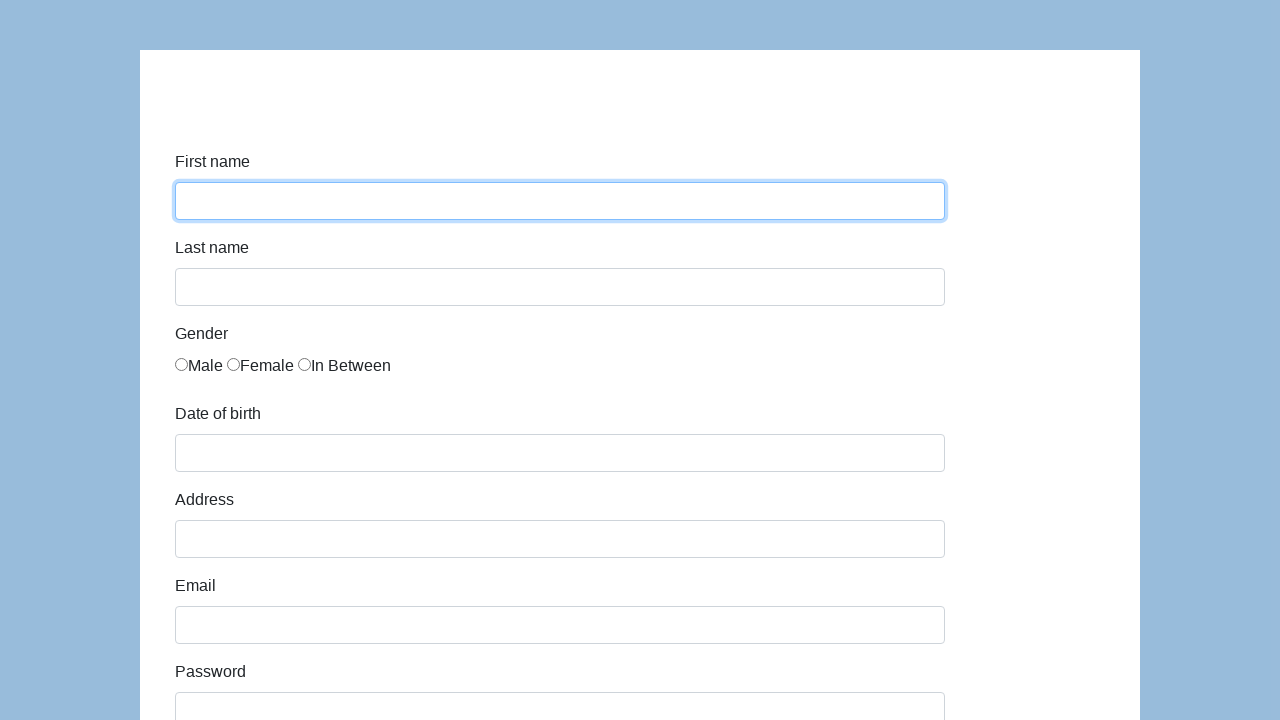

Filled first name field with 'Test1' (iteration 2/10) on #first-name
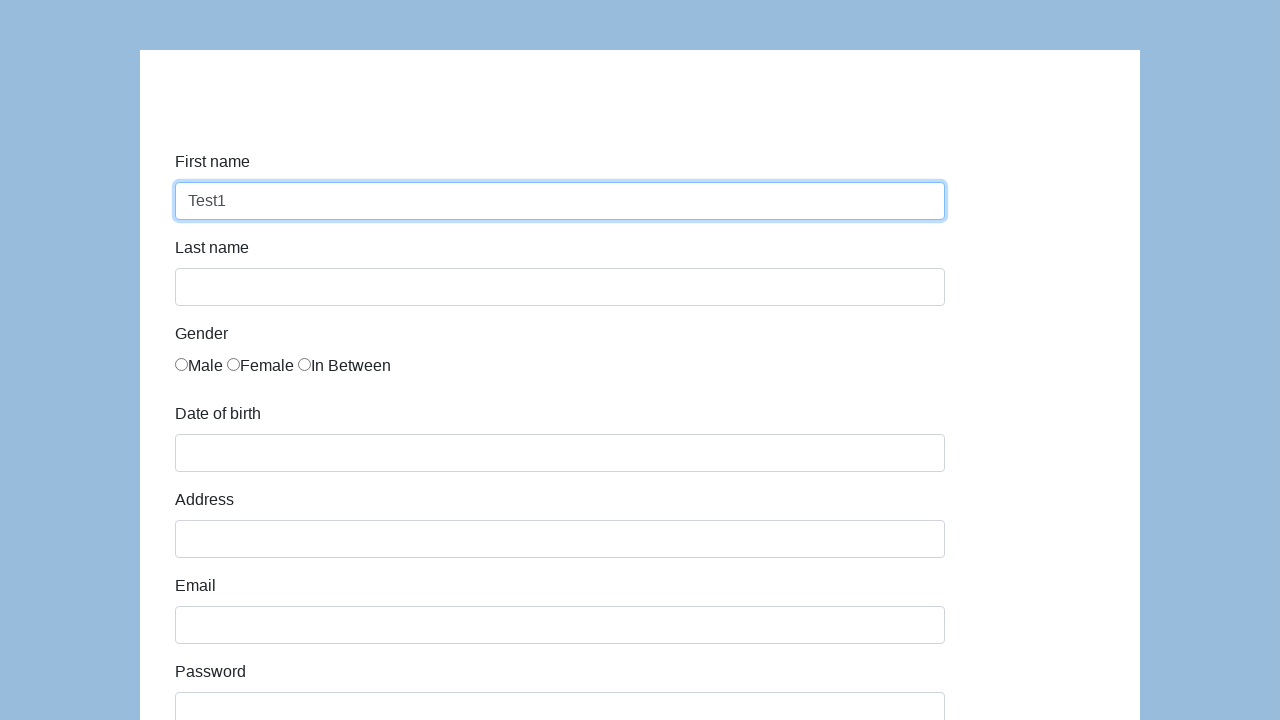

Cleared first name field (iteration 3/10) on #first-name
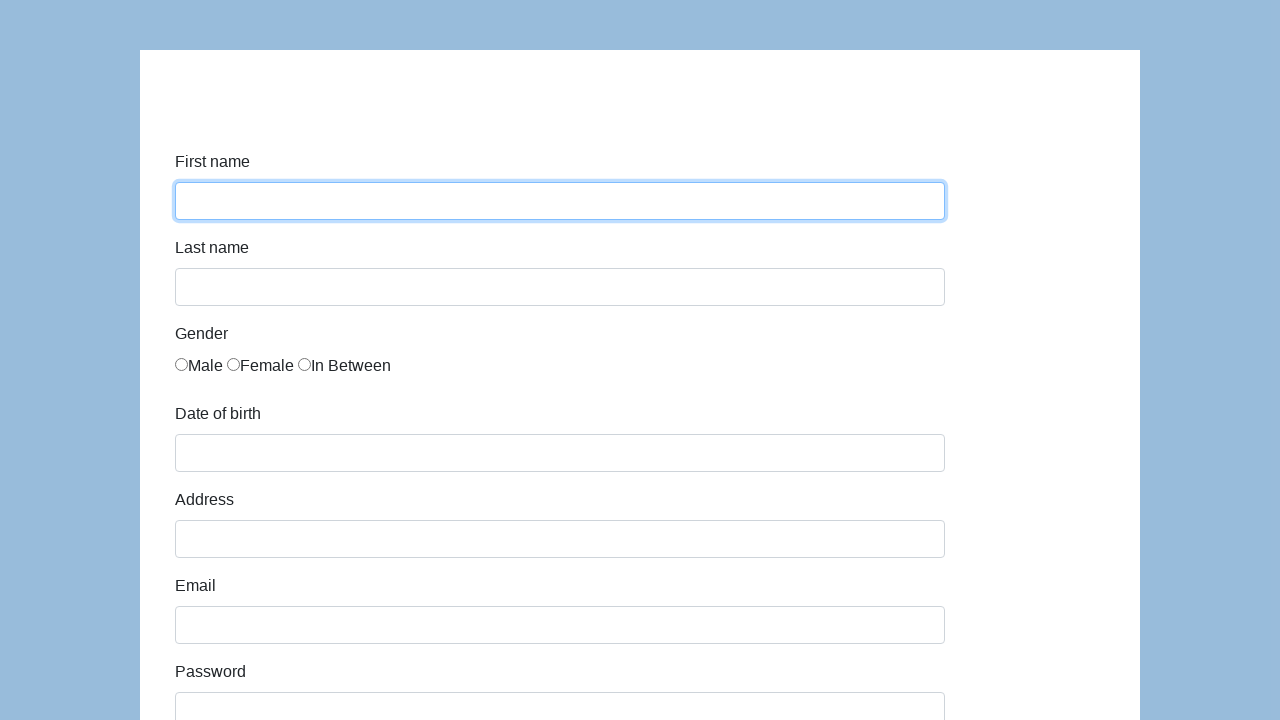

Filled first name field with 'Test2' (iteration 3/10) on #first-name
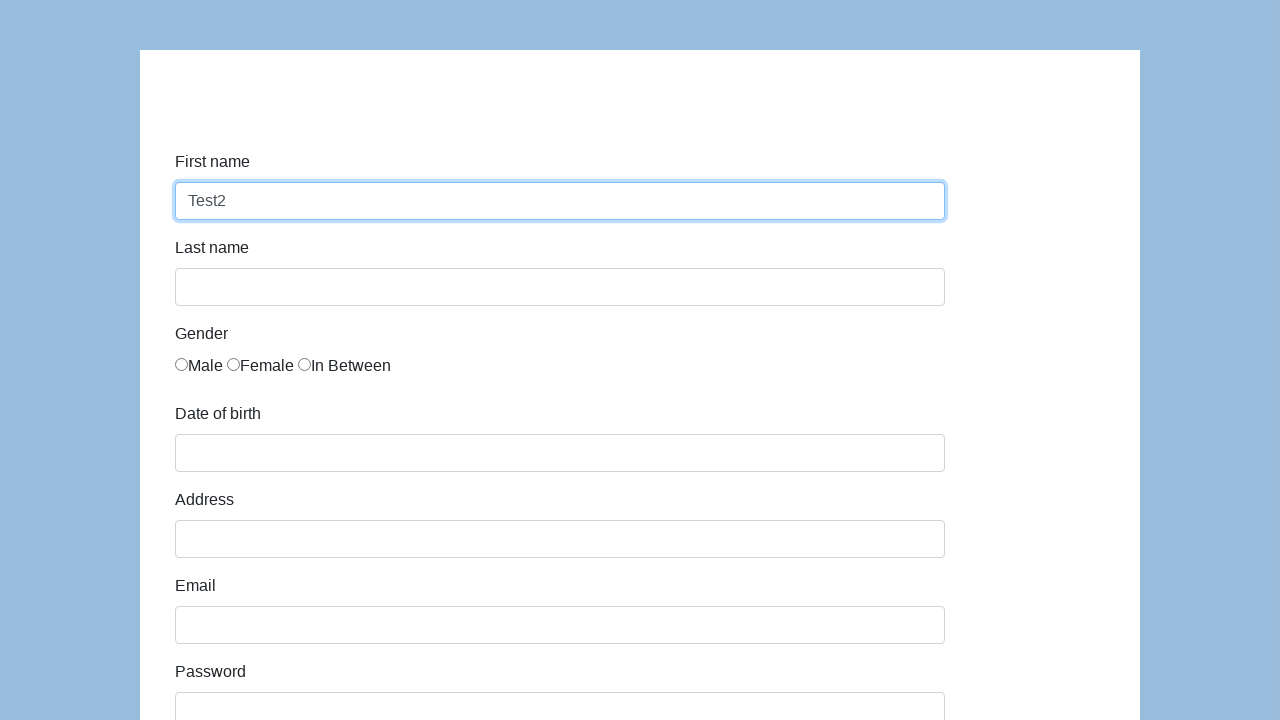

Cleared first name field (iteration 4/10) on #first-name
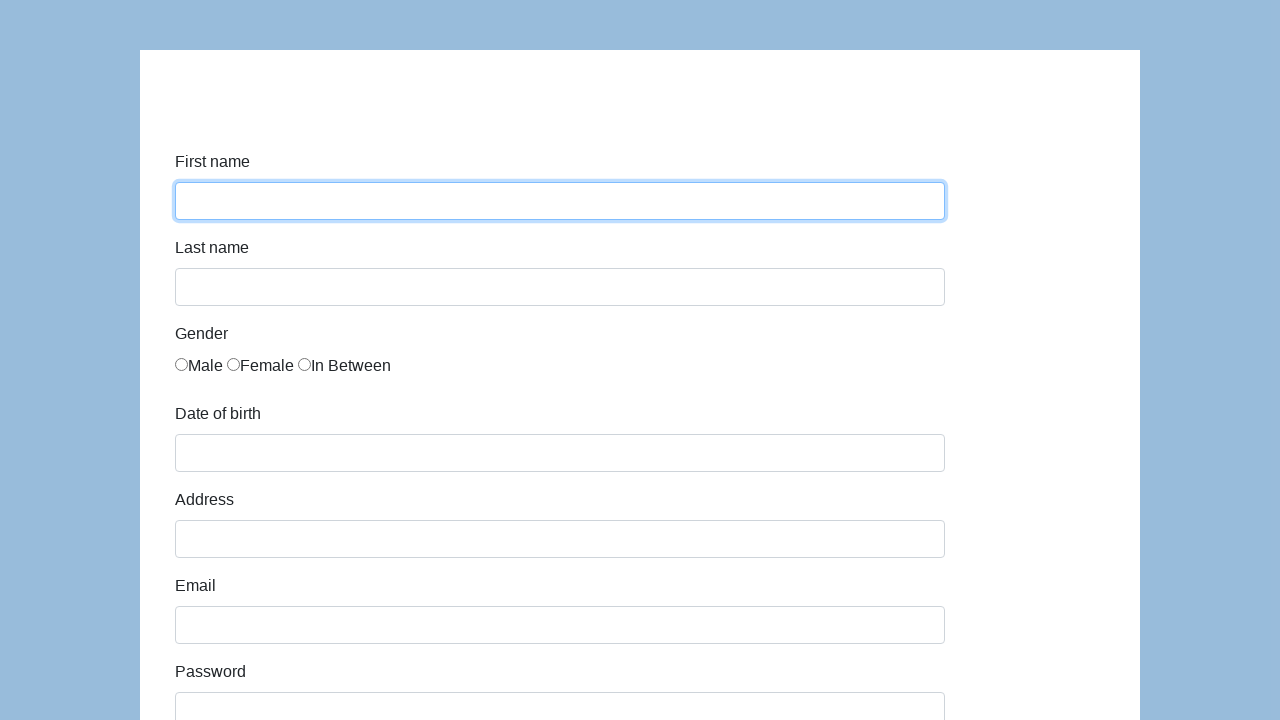

Filled first name field with 'Test3' (iteration 4/10) on #first-name
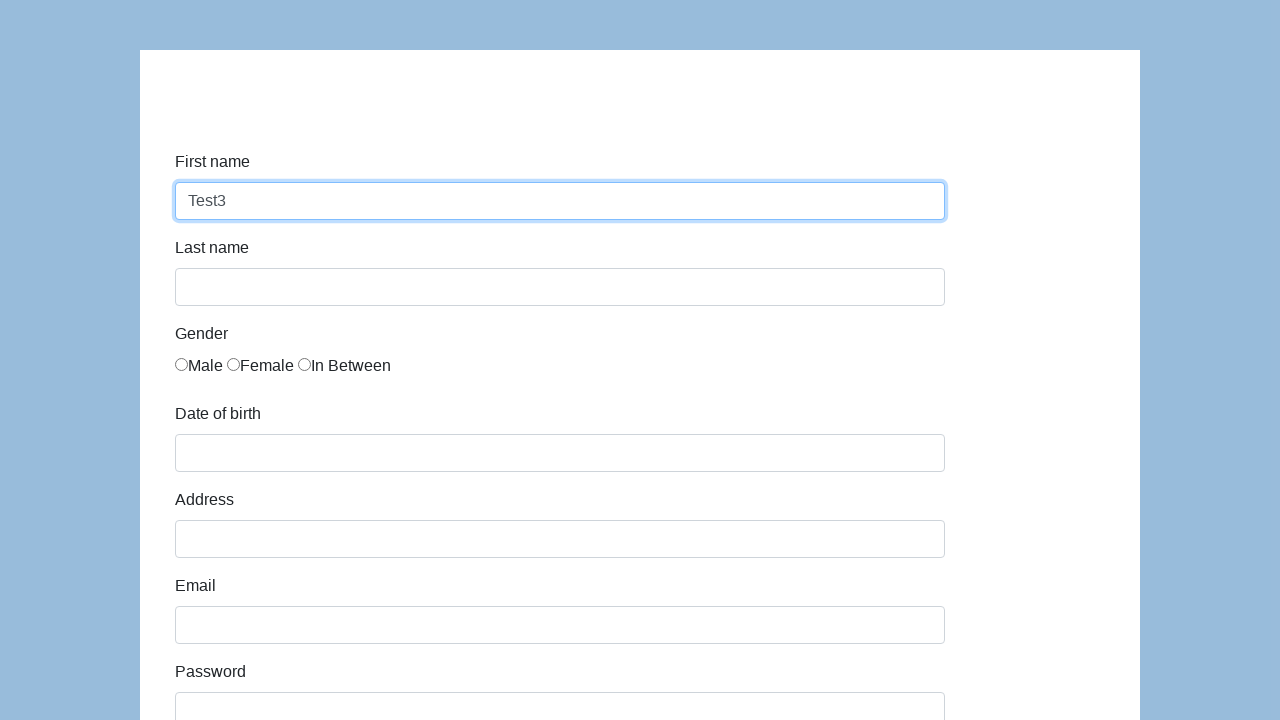

Cleared first name field (iteration 5/10) on #first-name
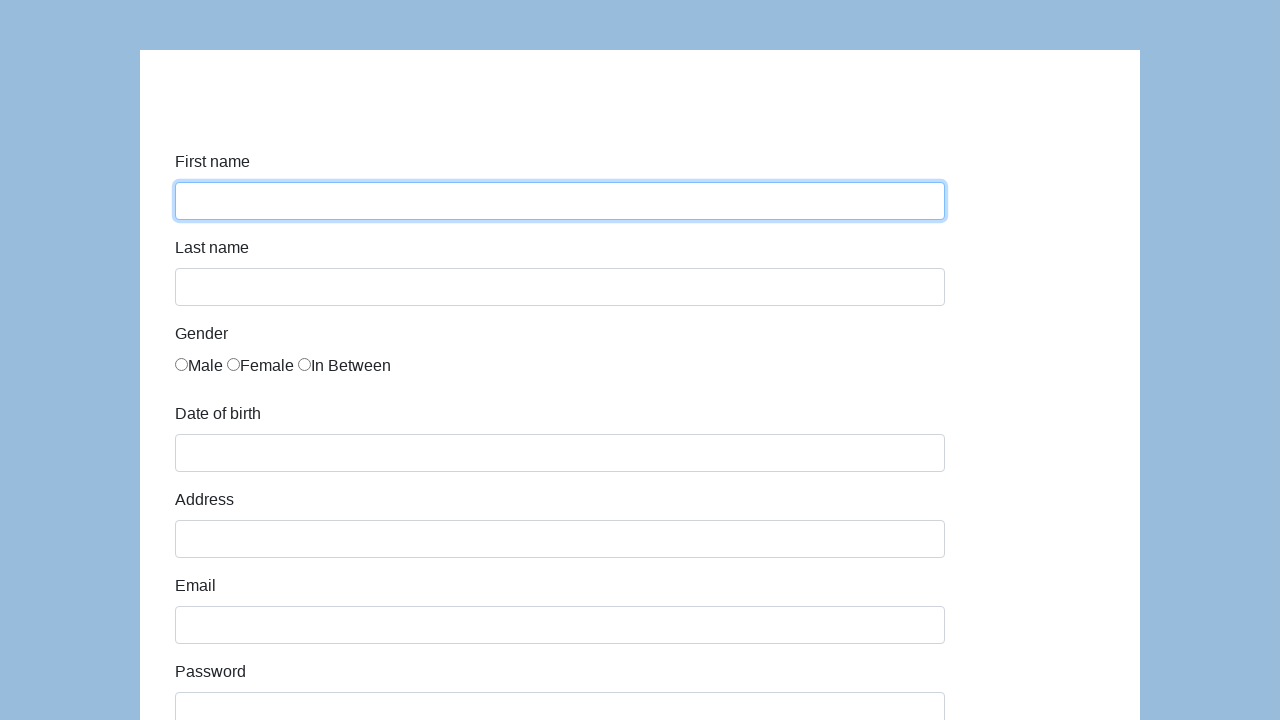

Filled first name field with 'Test4' (iteration 5/10) on #first-name
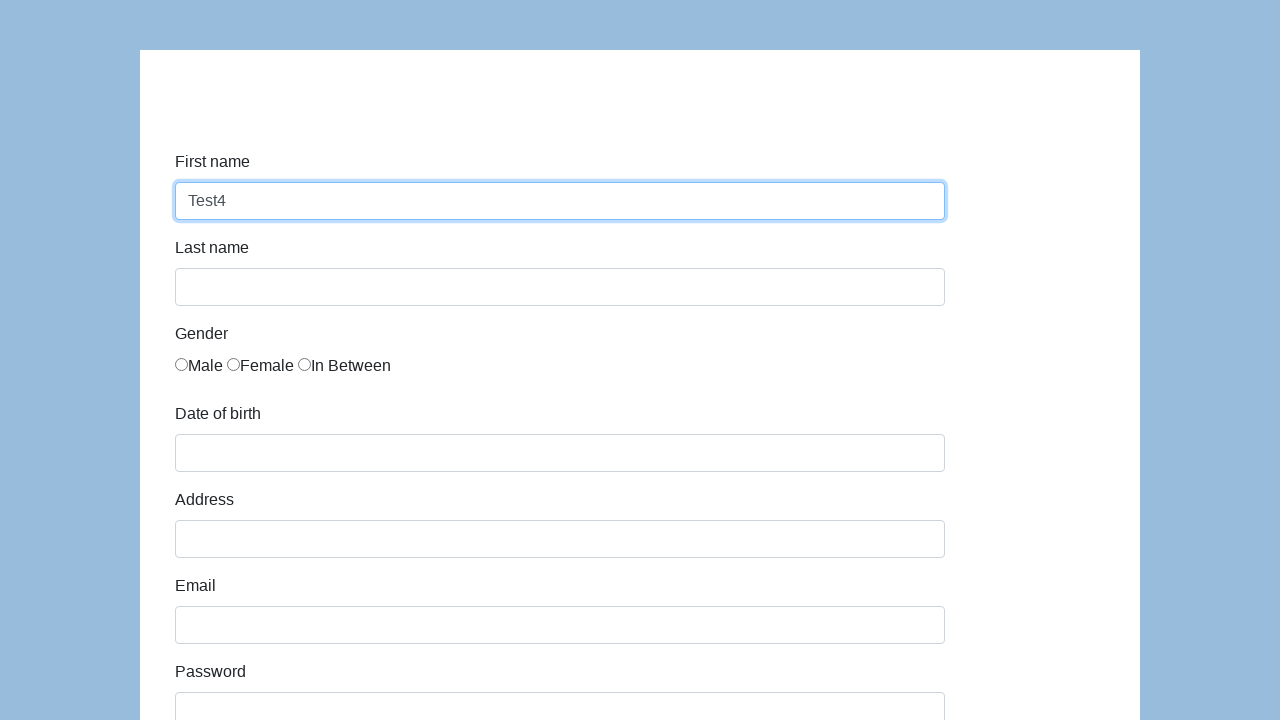

Cleared first name field (iteration 6/10) on #first-name
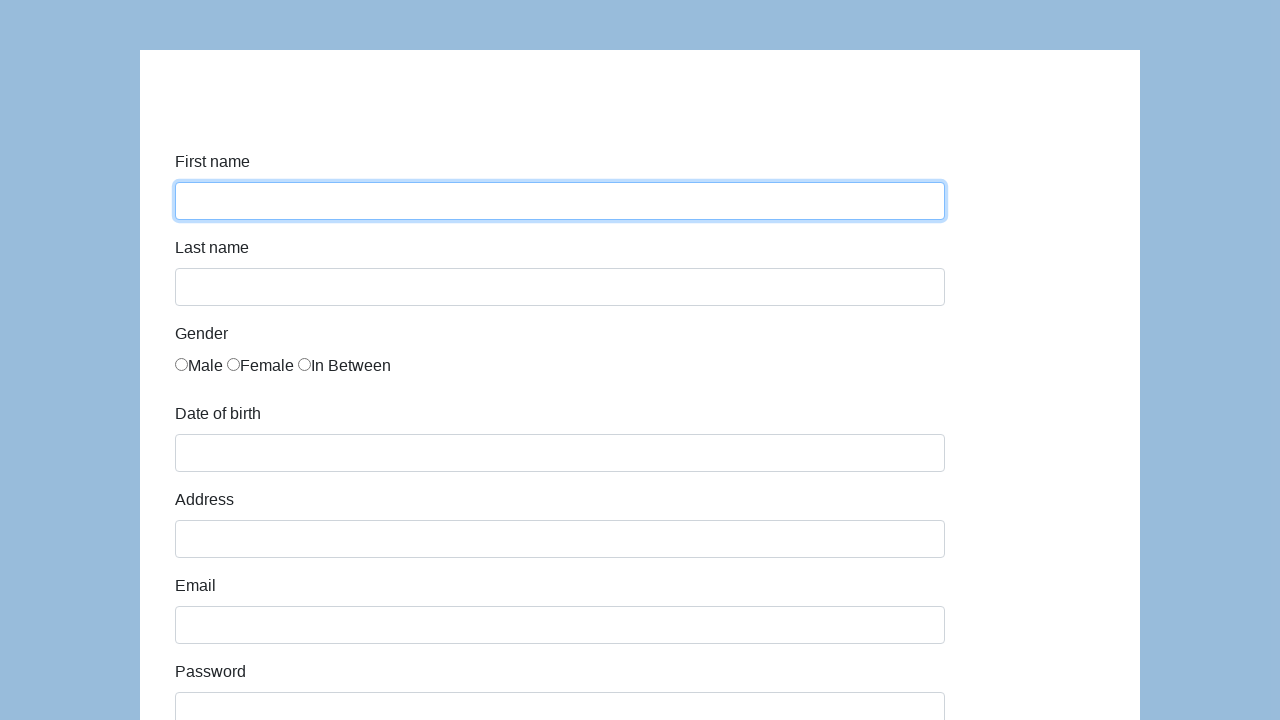

Filled first name field with 'Test5' (iteration 6/10) on #first-name
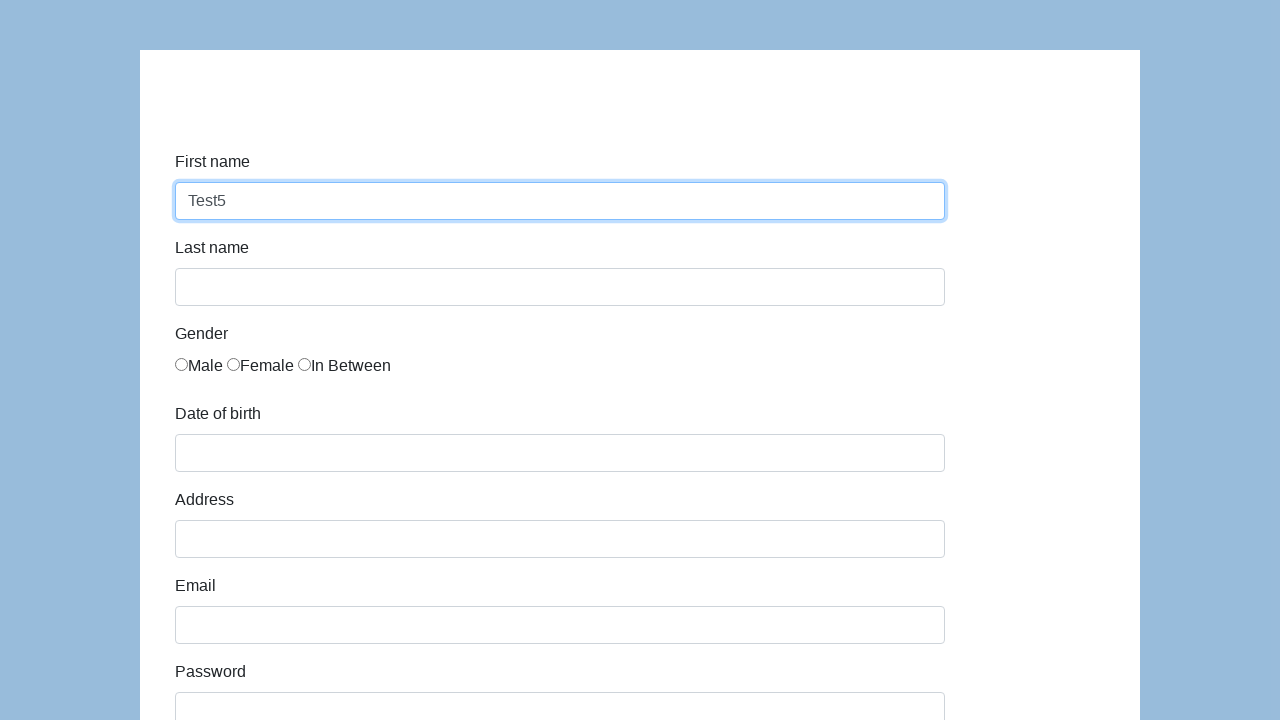

Cleared first name field (iteration 7/10) on #first-name
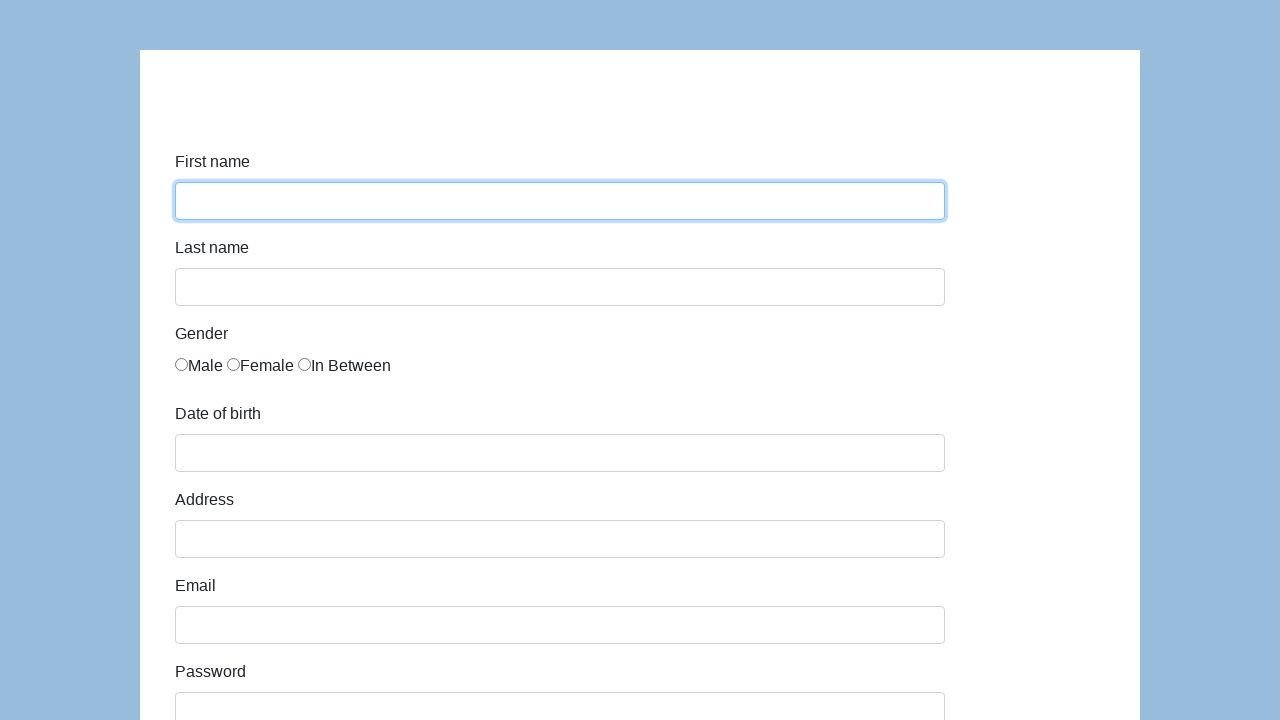

Filled first name field with 'Test6' (iteration 7/10) on #first-name
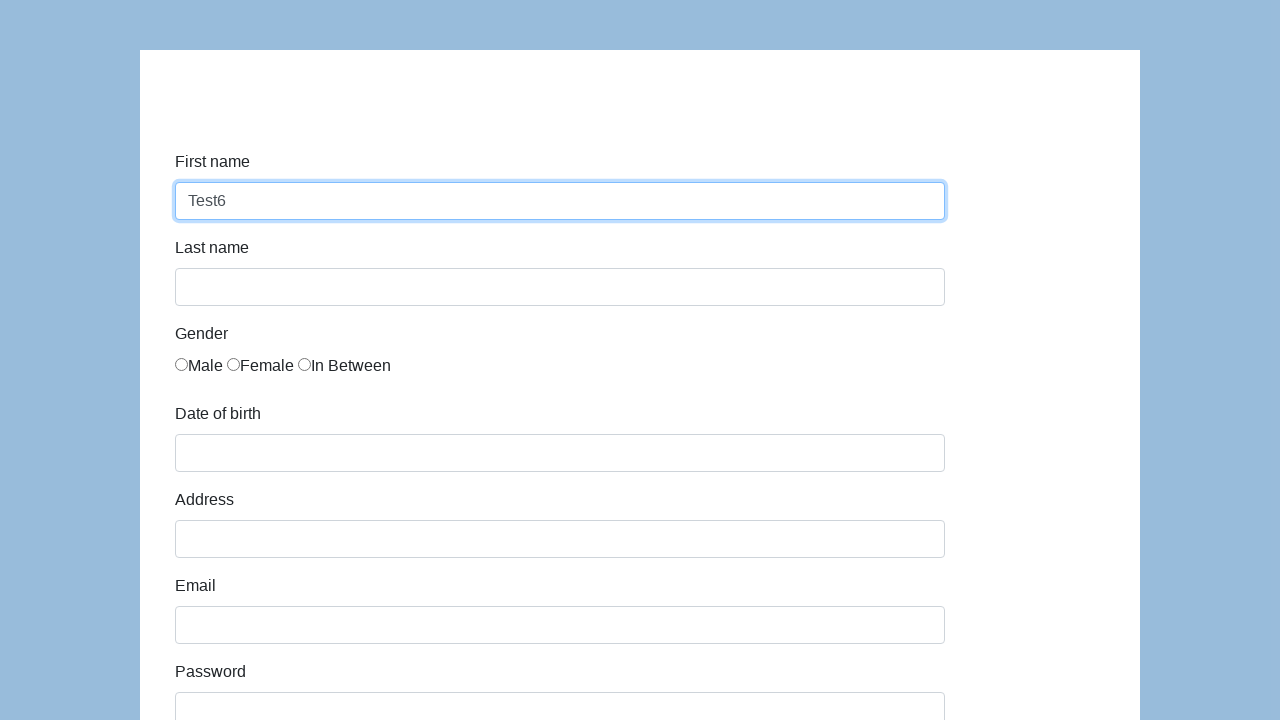

Cleared first name field (iteration 8/10) on #first-name
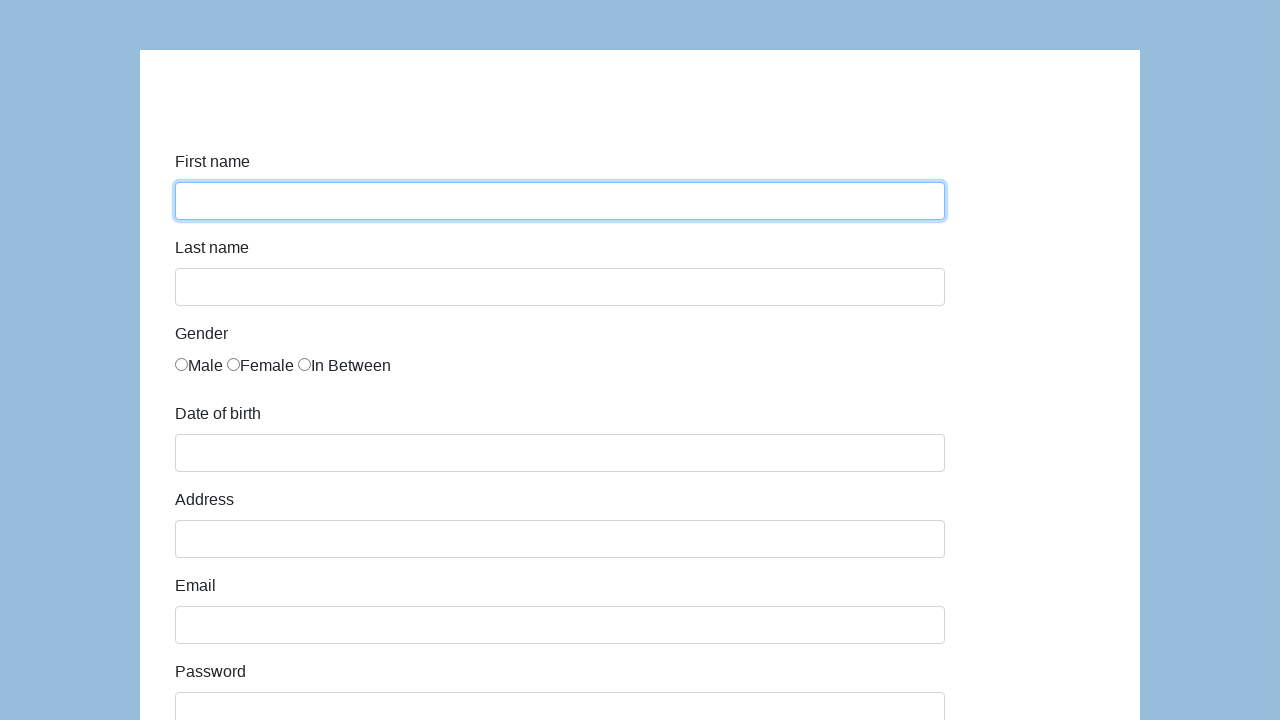

Filled first name field with 'Test7' (iteration 8/10) on #first-name
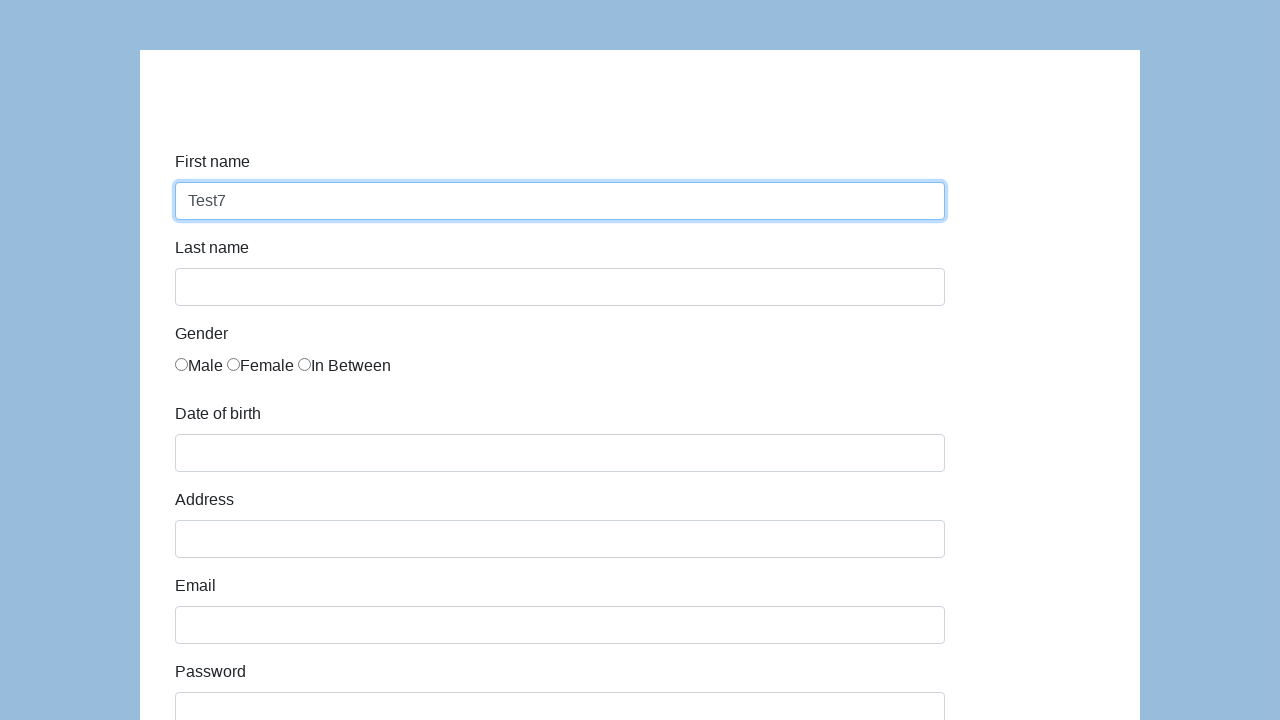

Cleared first name field (iteration 9/10) on #first-name
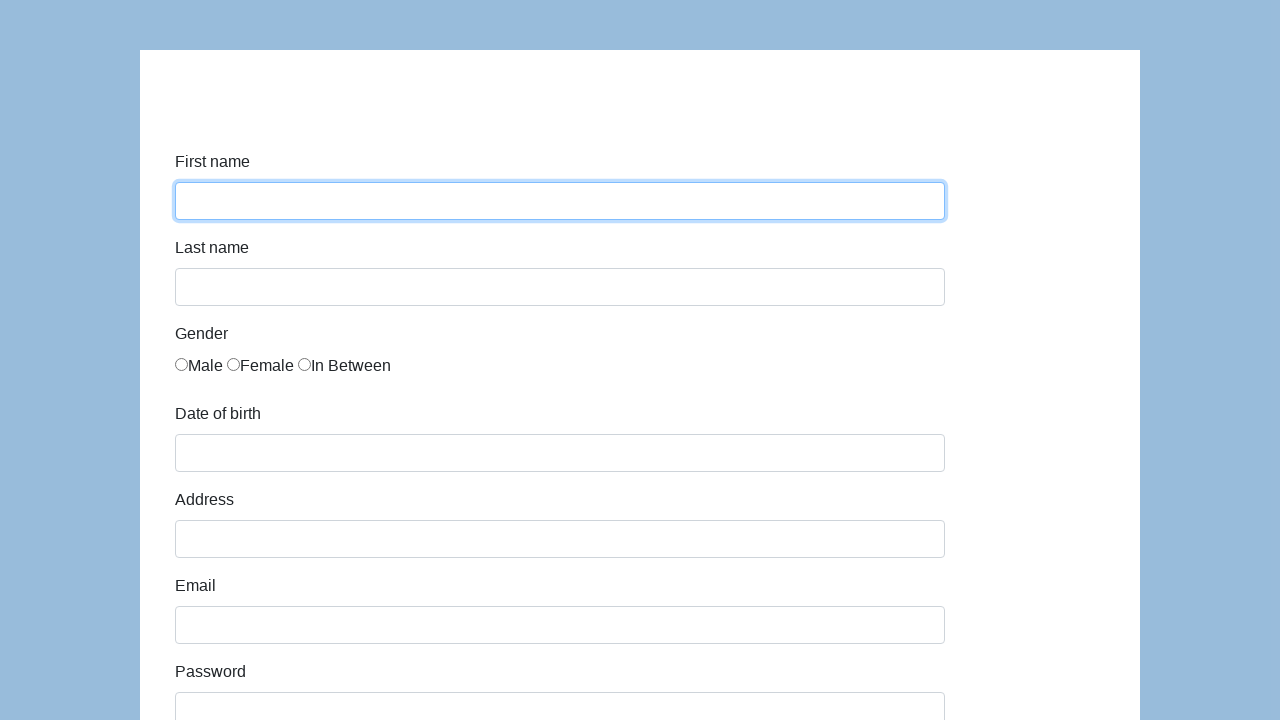

Filled first name field with 'Test8' (iteration 9/10) on #first-name
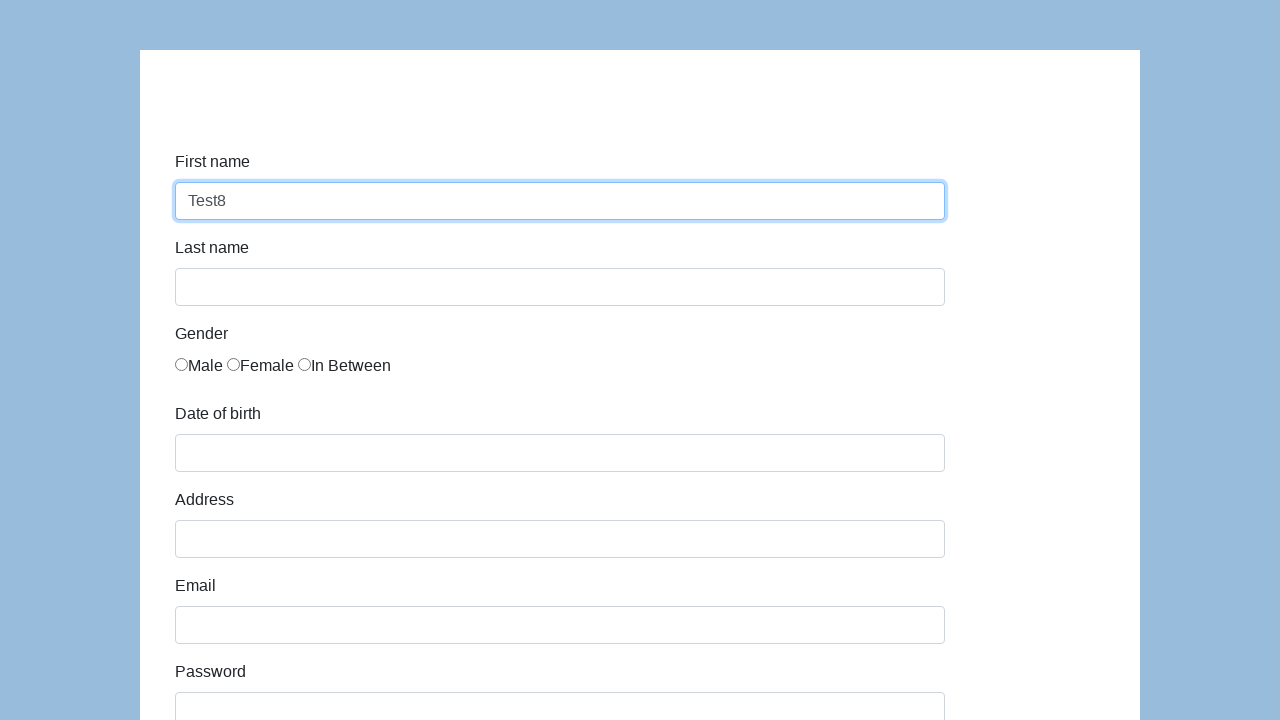

Cleared first name field (iteration 10/10) on #first-name
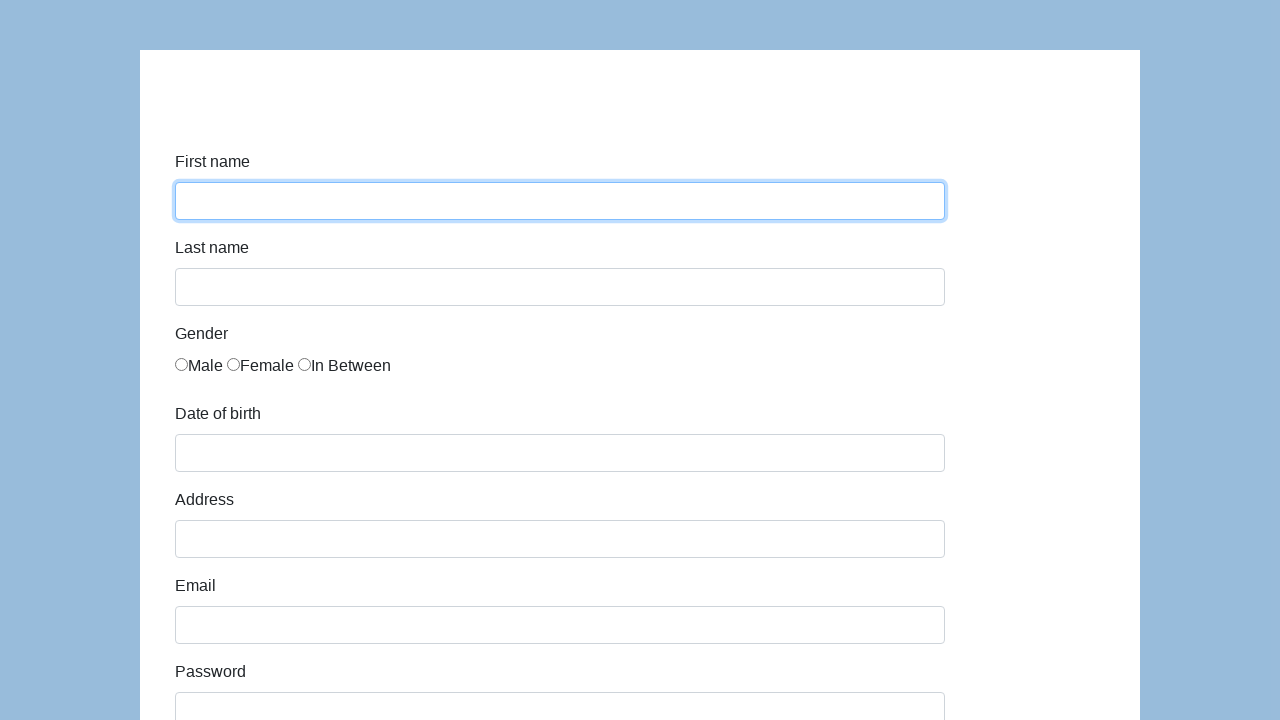

Filled first name field with 'Test9' (iteration 10/10) on #first-name
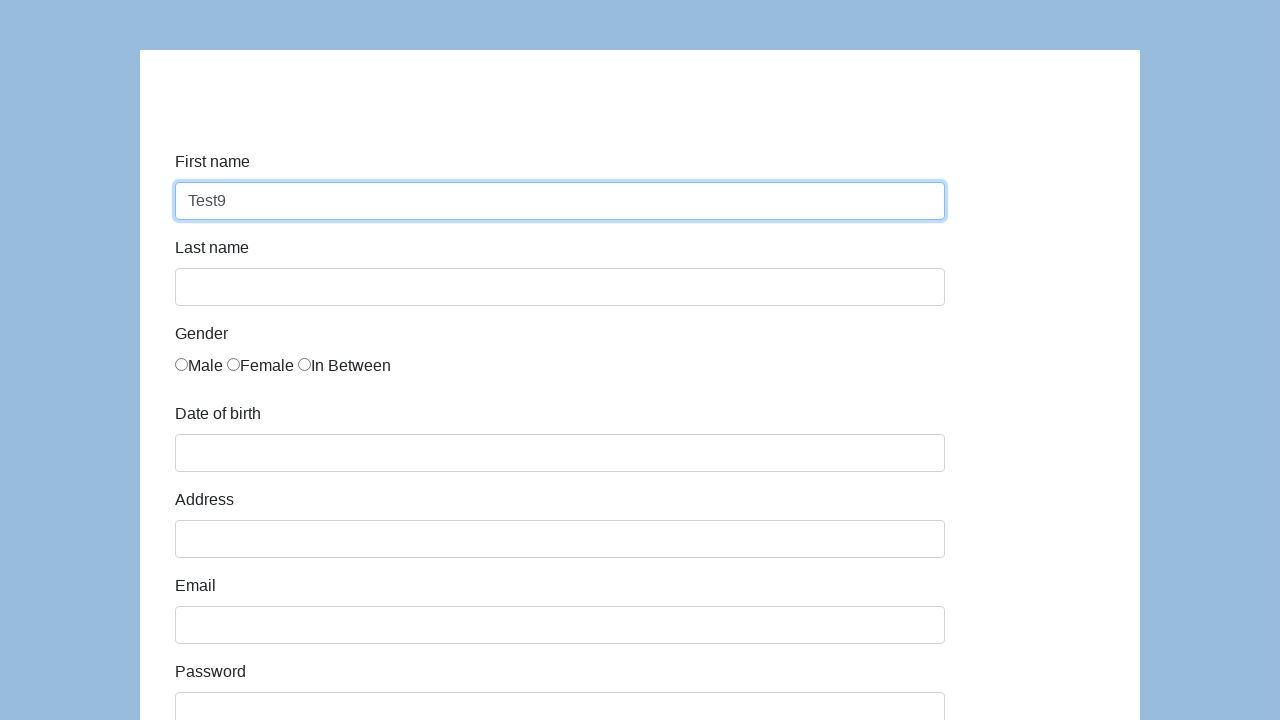

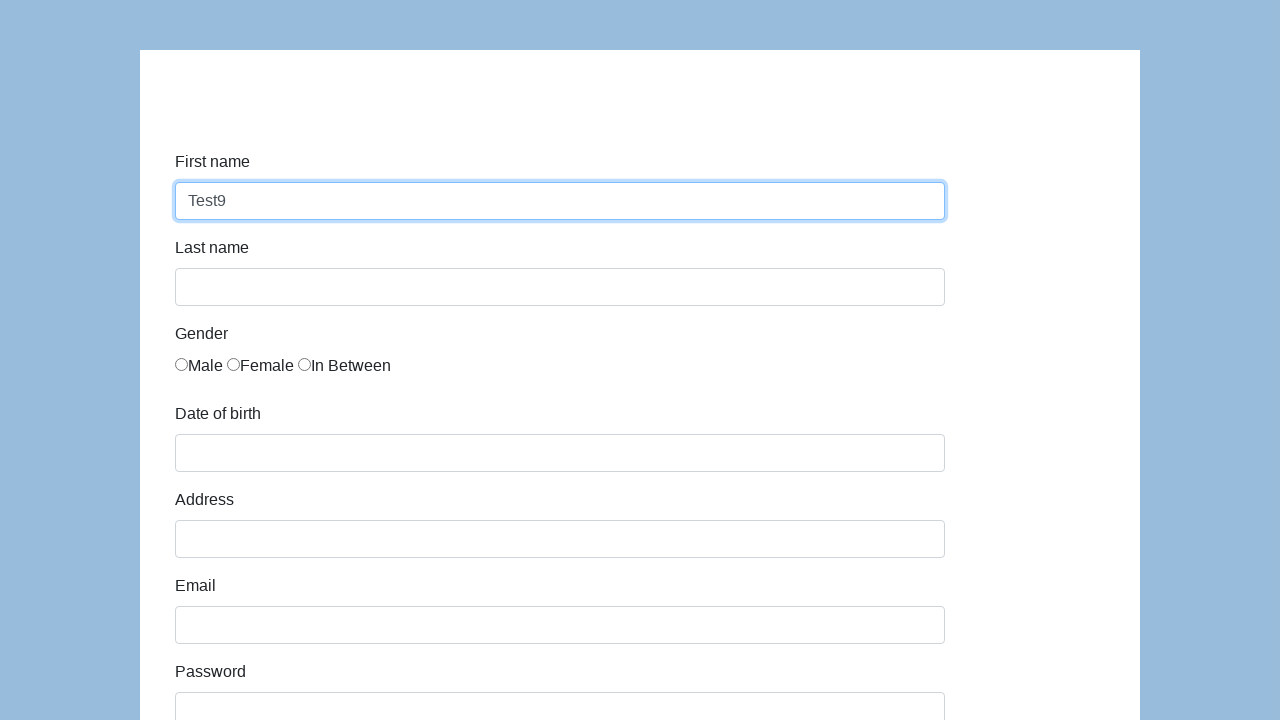